Tests navigating to Samsung Galaxy S7 product page and verifying the price

Starting URL: https://www.demoblaze.com/

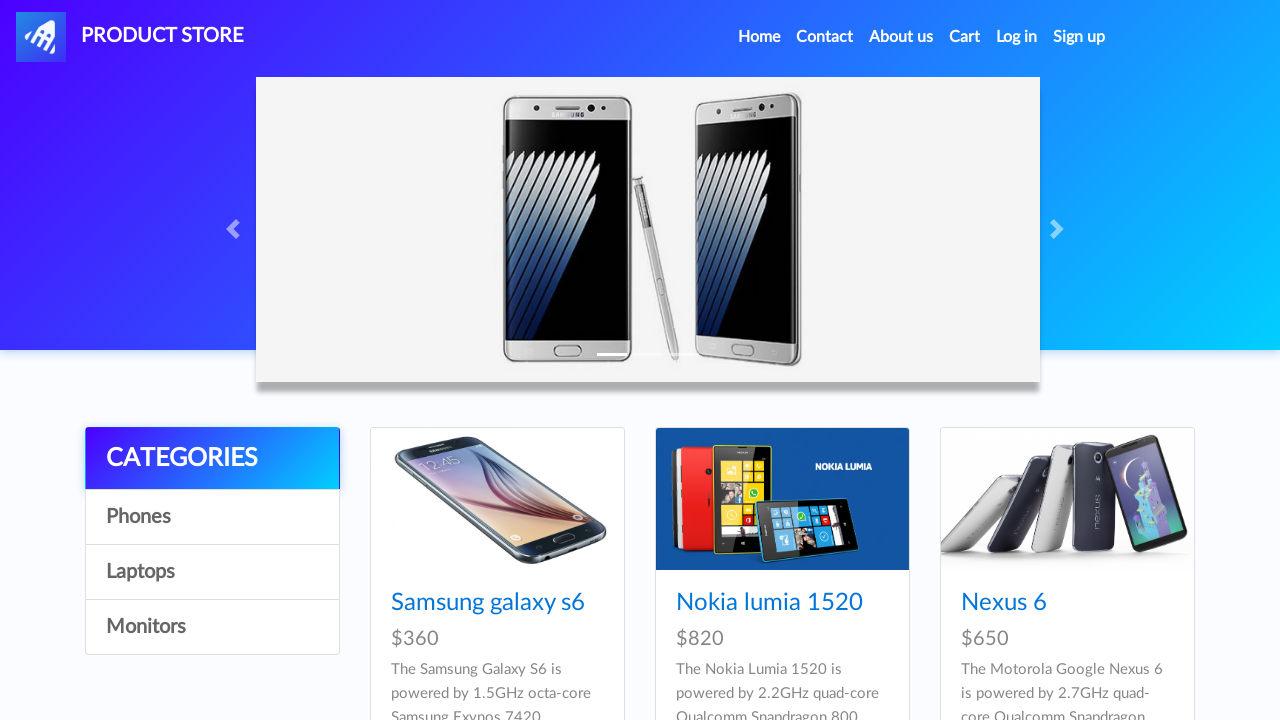

Clicked on Samsung Galaxy S7 product link at (488, 361) on xpath=//h4/a[@href='prod.html?idp_=4']
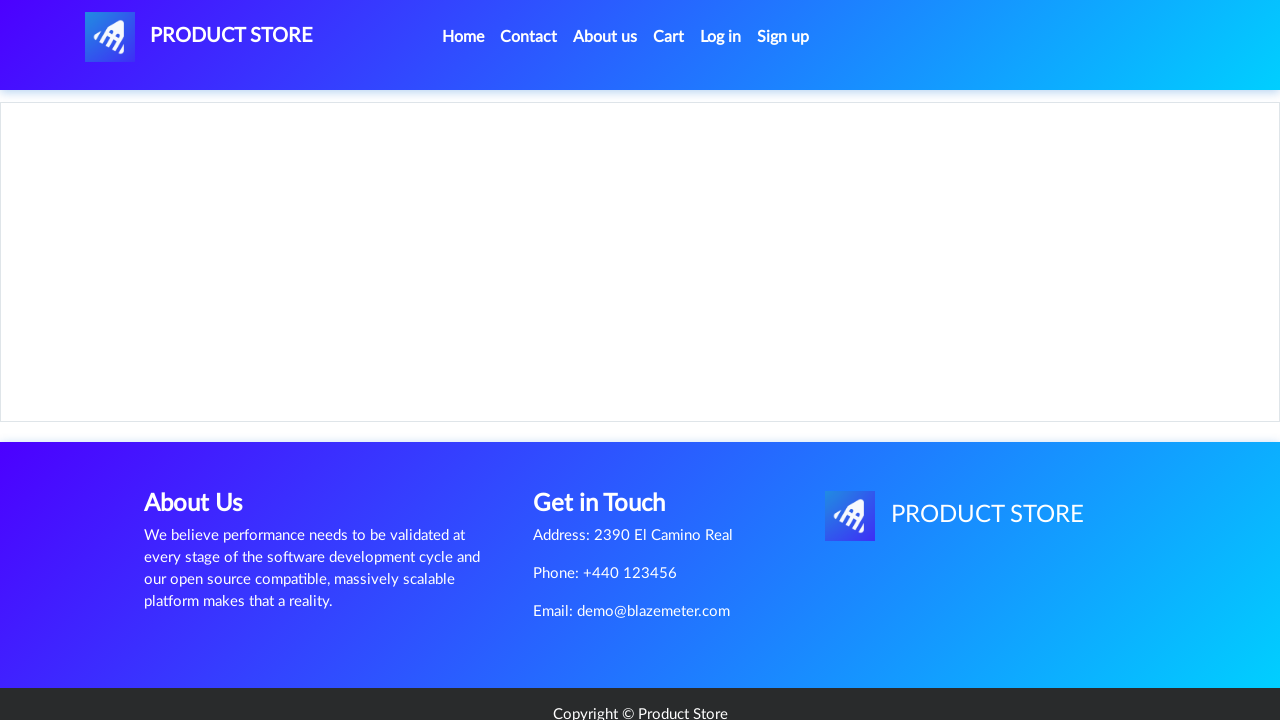

Price container loaded on Samsung Galaxy S7 product page
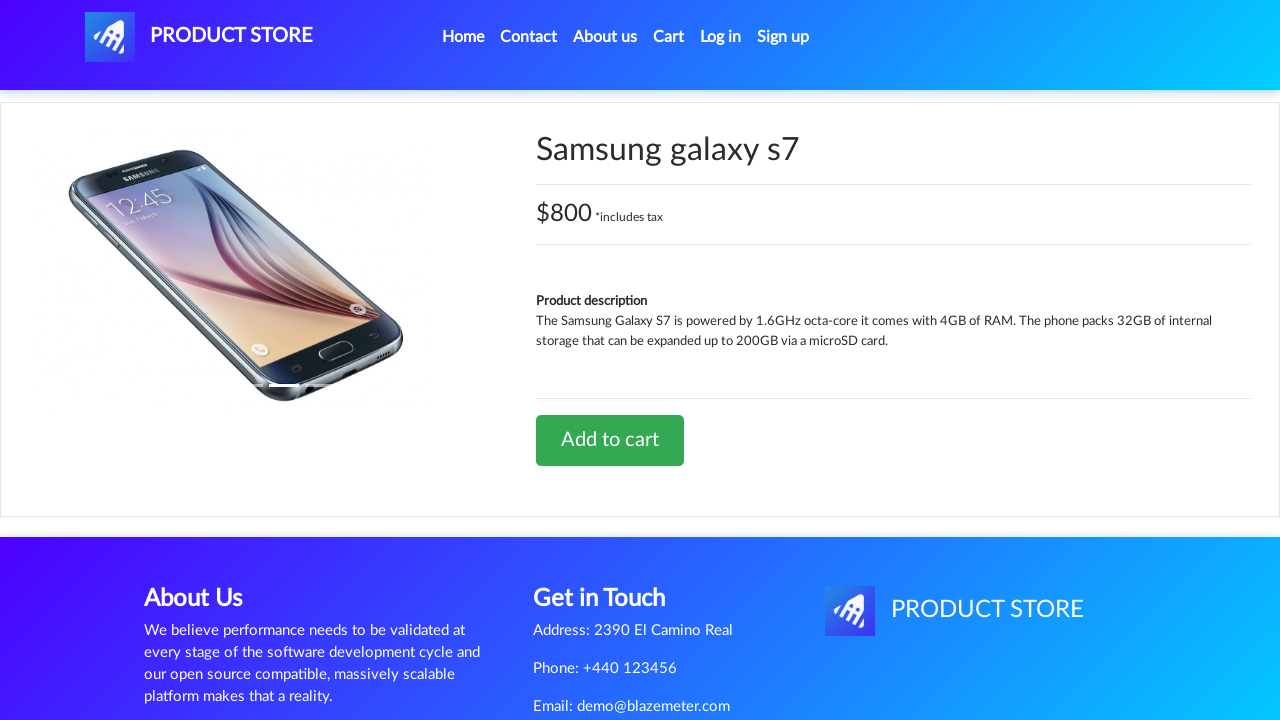

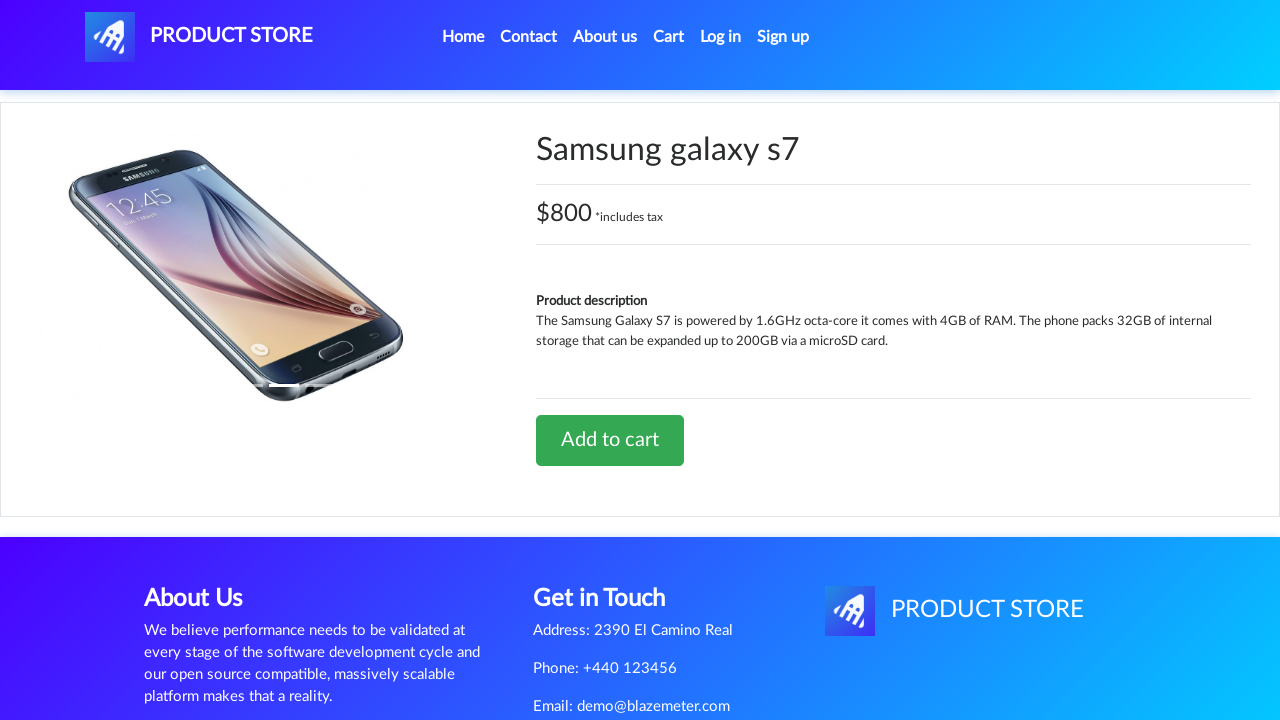